Tests that the todo counter displays the correct number of items as todos are added

Starting URL: https://demo.playwright.dev/todomvc

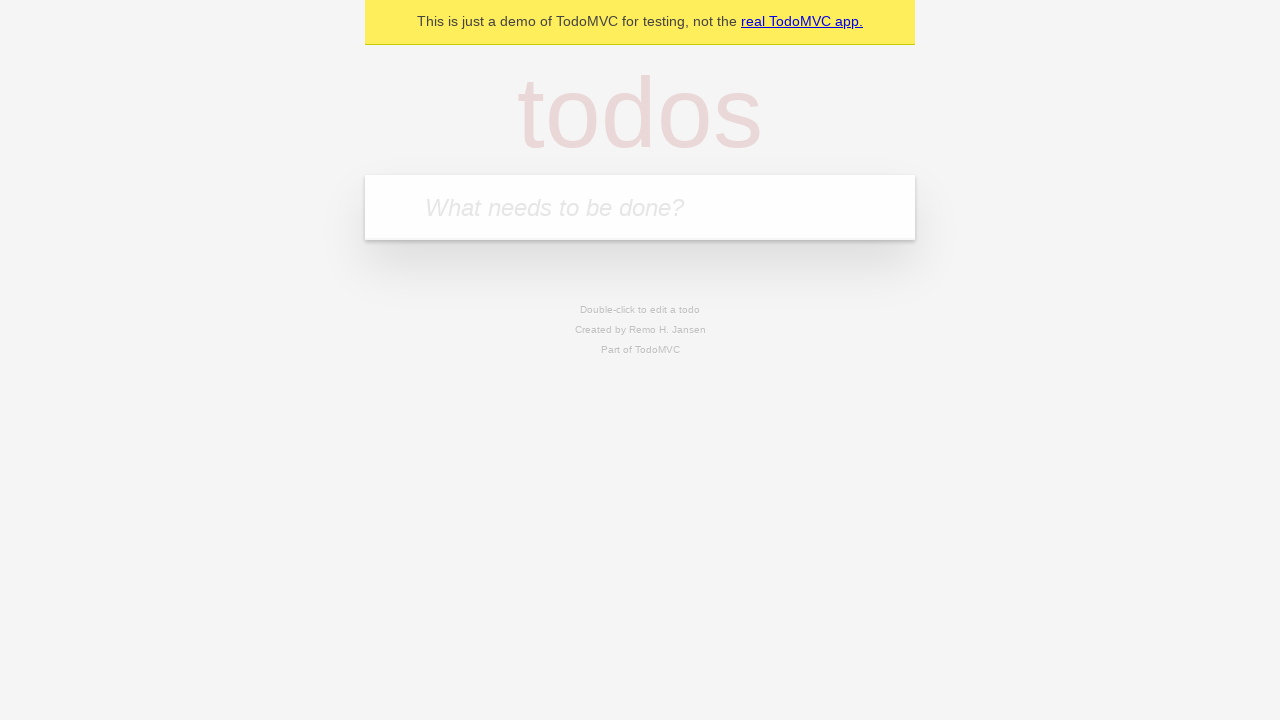

Located the todo input field
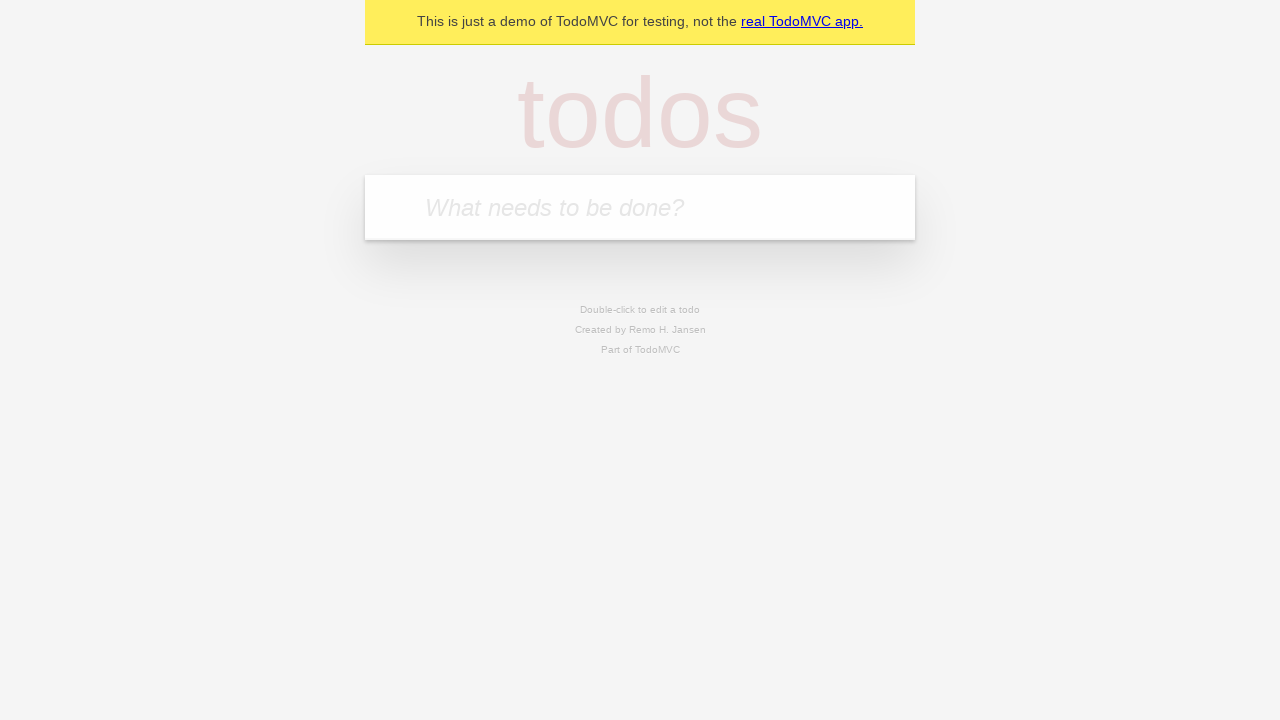

Filled todo input with 'buy some cheese' on internal:attr=[placeholder="What needs to be done?"i]
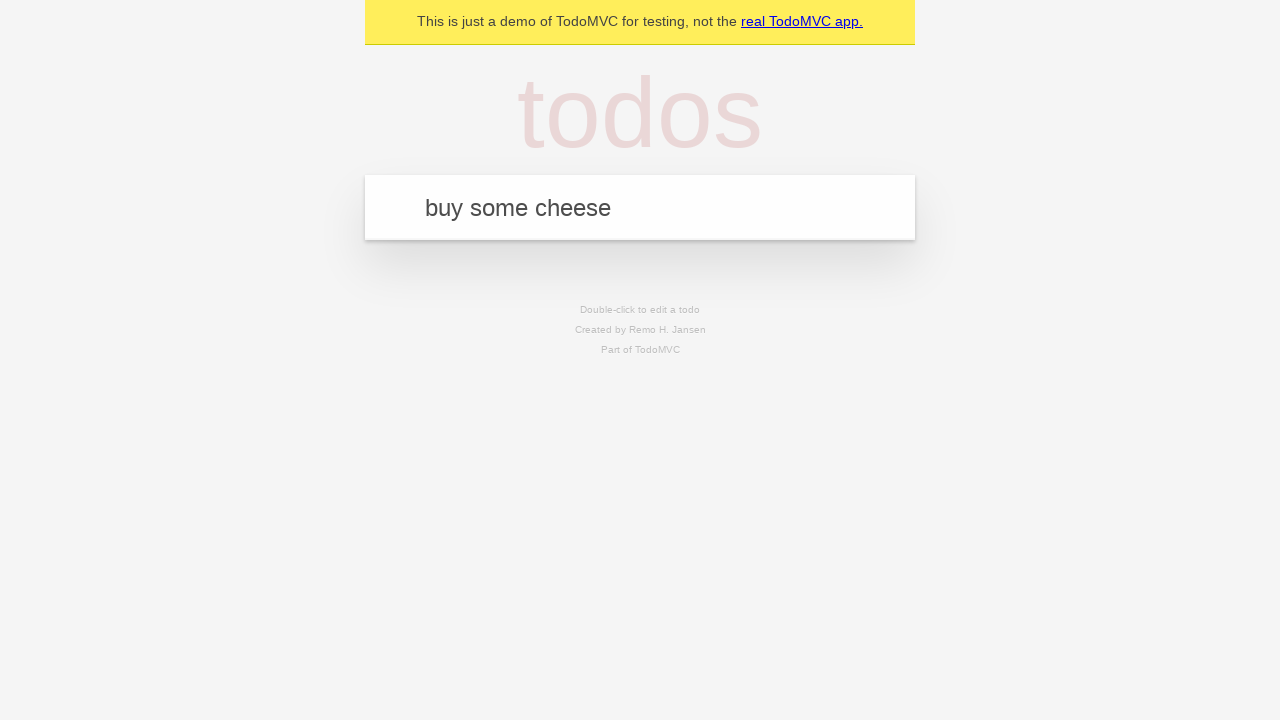

Pressed Enter to create first todo item on internal:attr=[placeholder="What needs to be done?"i]
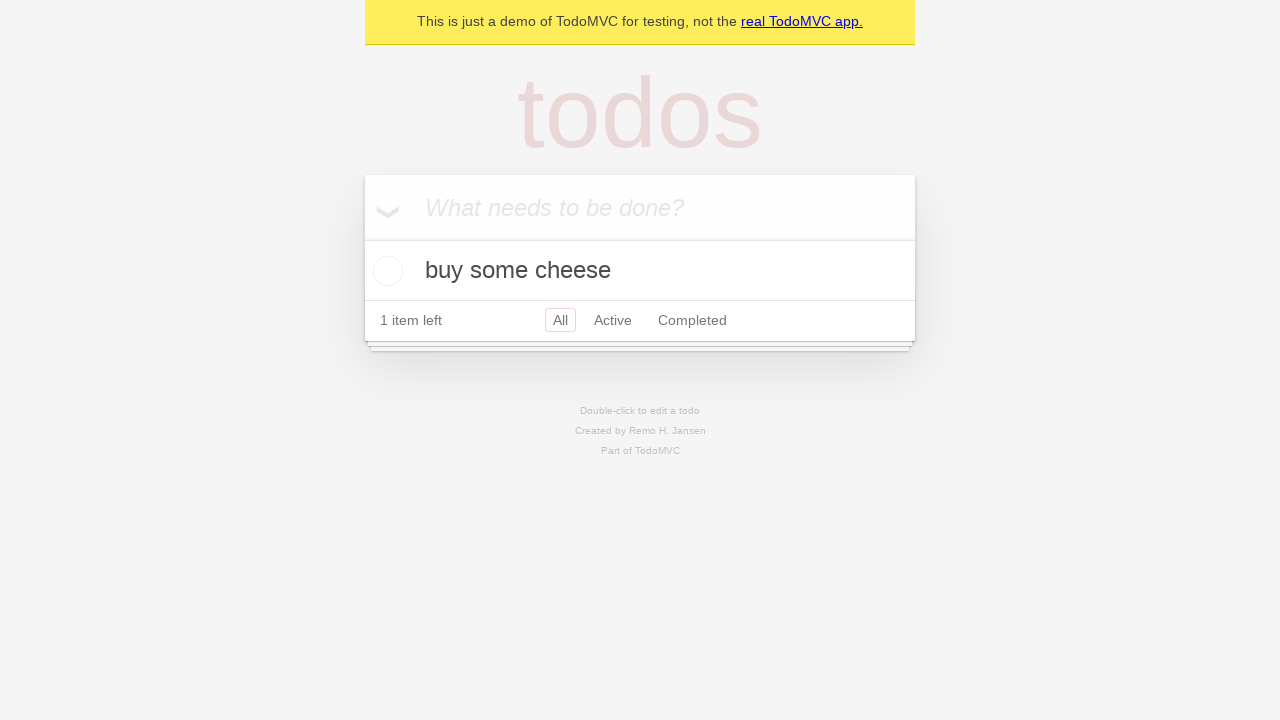

Todo counter element appeared showing first item added
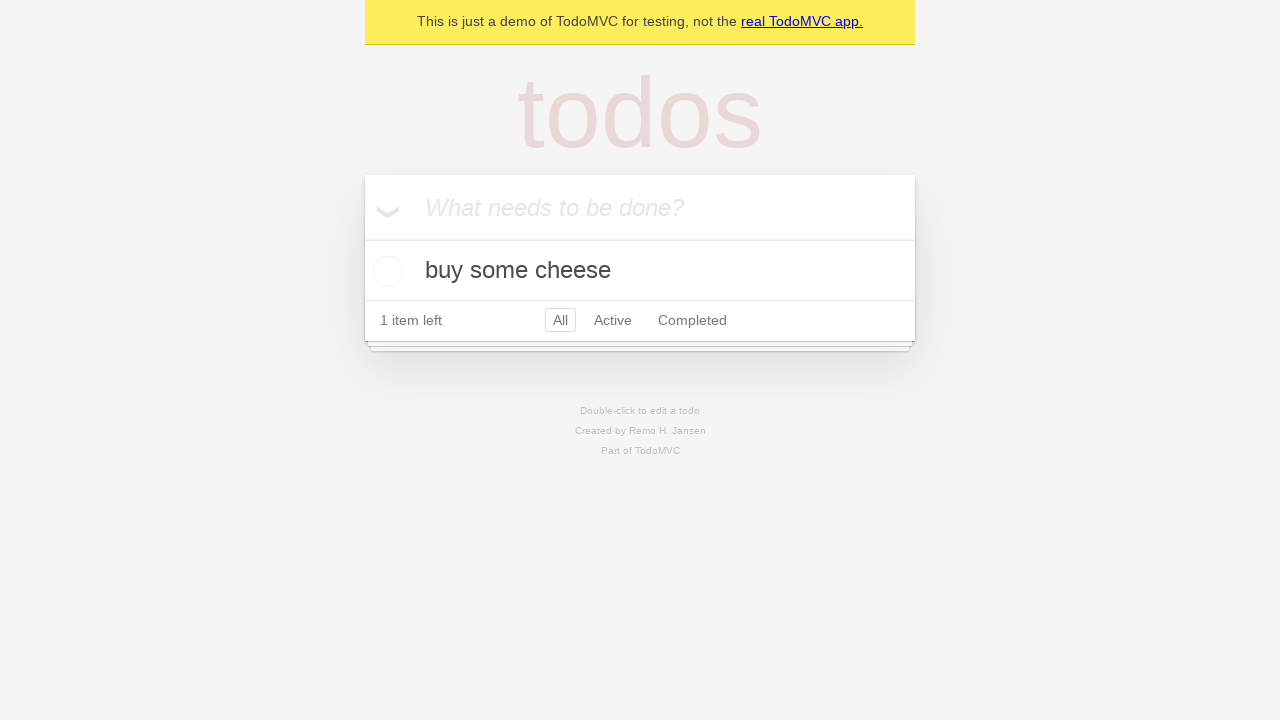

Filled todo input with 'feed the cat' on internal:attr=[placeholder="What needs to be done?"i]
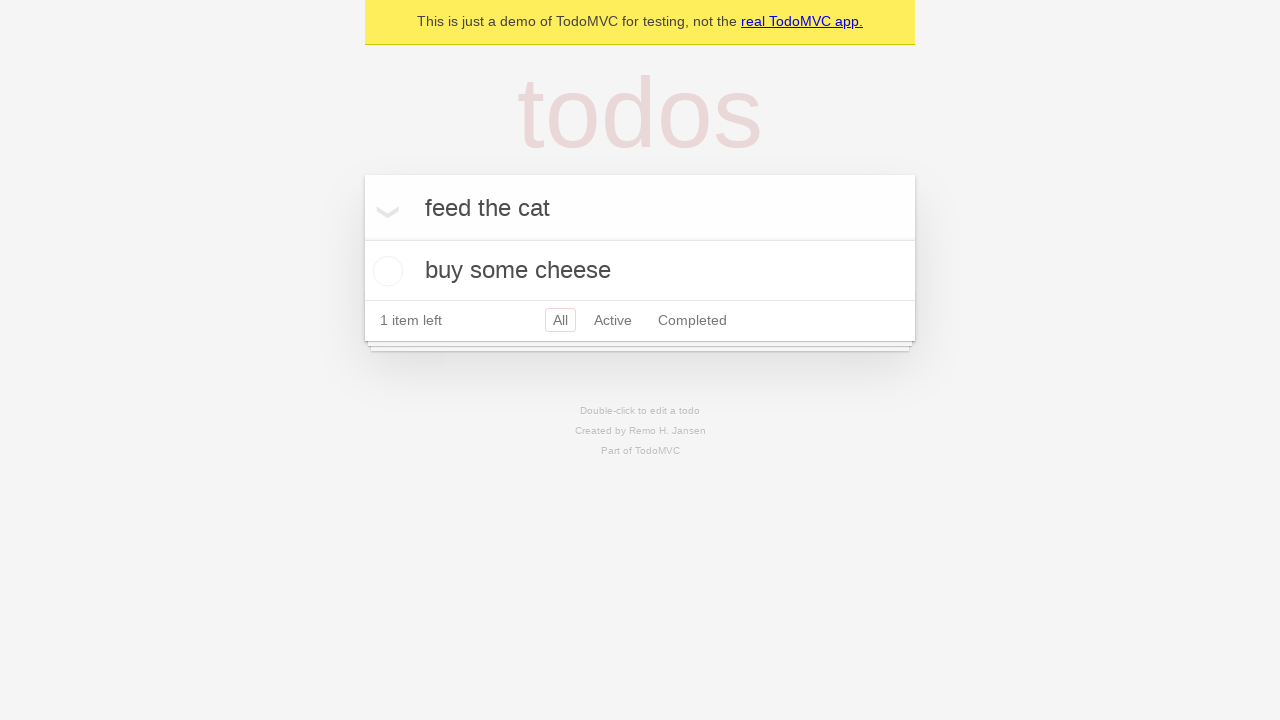

Pressed Enter to create second todo item on internal:attr=[placeholder="What needs to be done?"i]
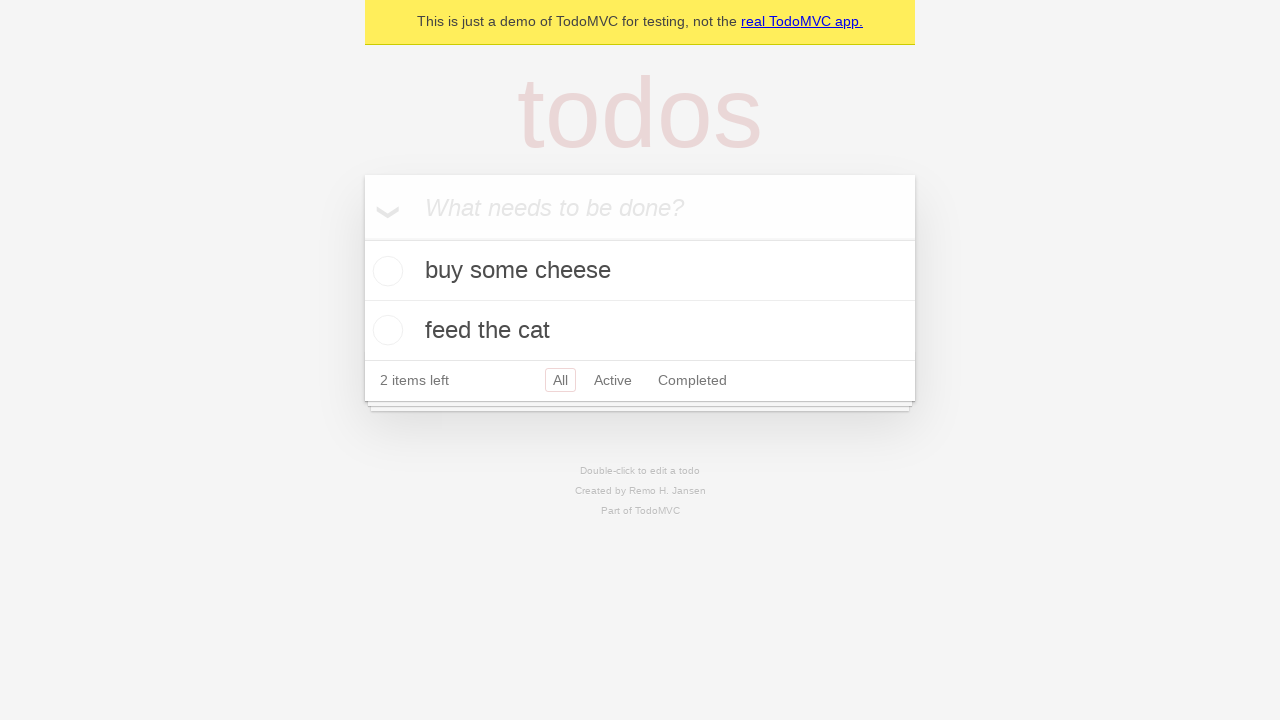

Todo counter updated to show 2 items
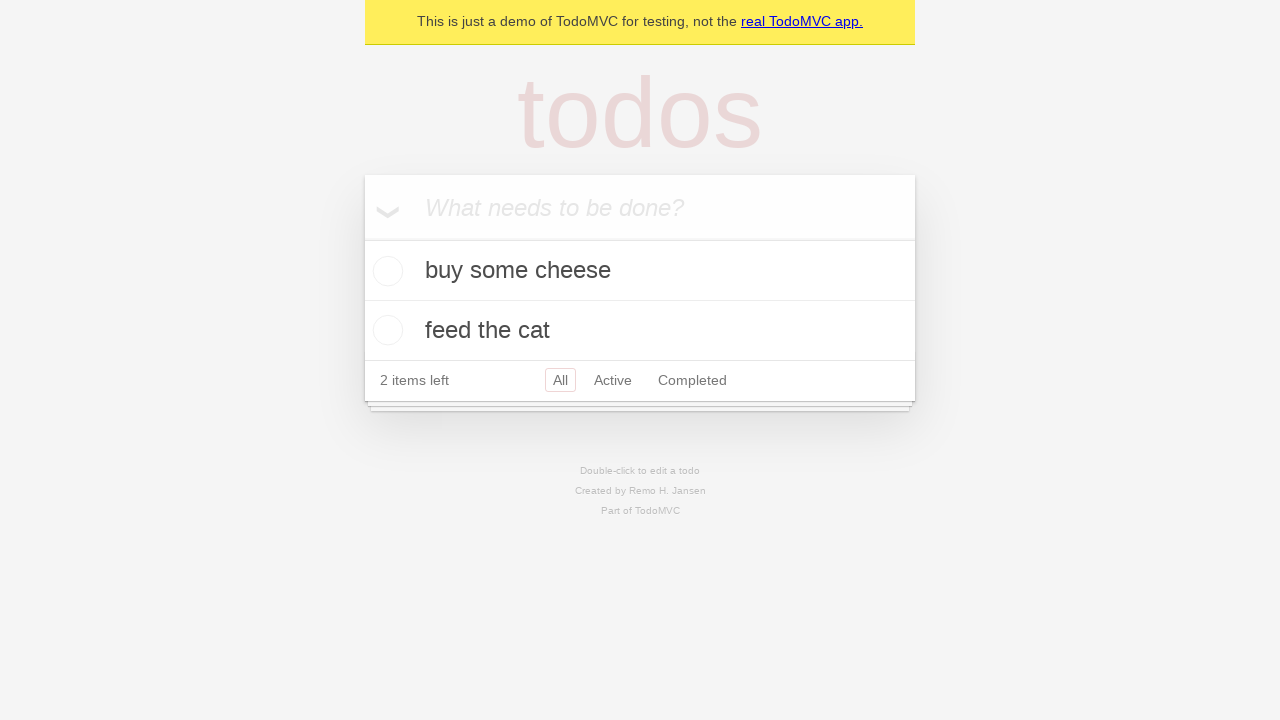

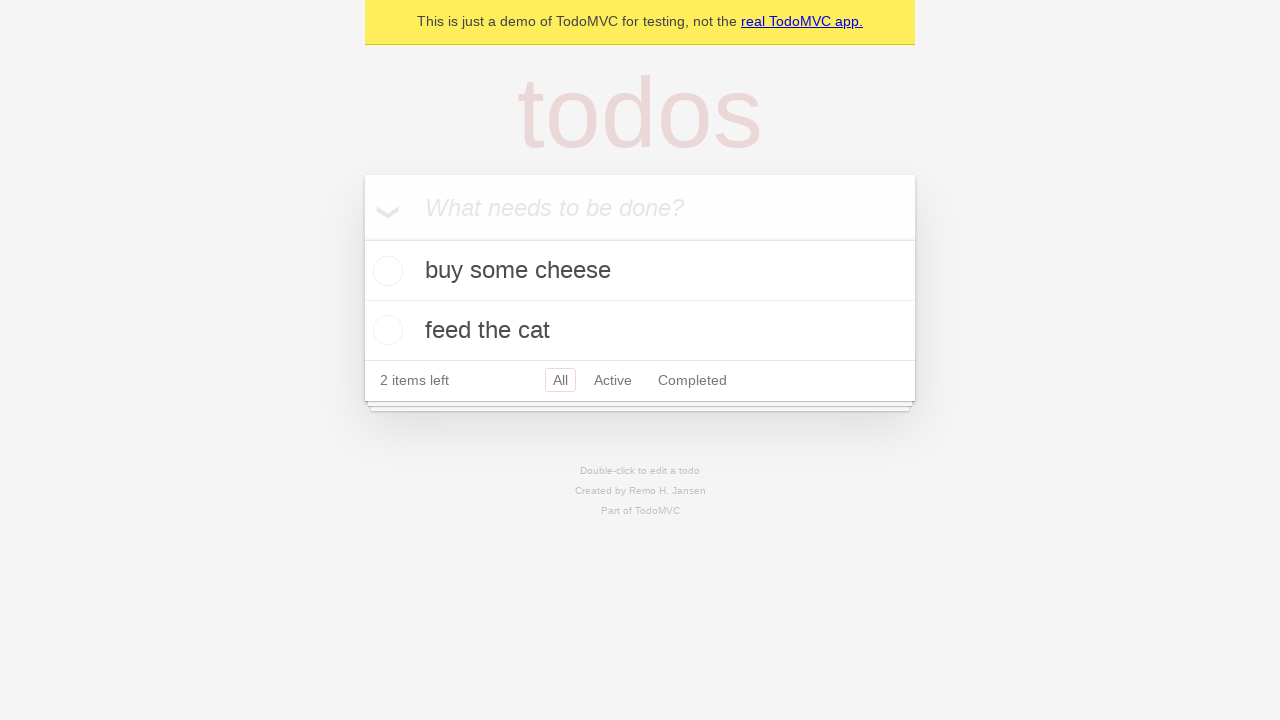